Tests customer banking operations: logs in as Ron Weasly, makes a deposit of 1000, withdraws 250, and verifies the balance

Starting URL: https://www.globalsqa.com/angularJs-protractor/BankingProject/?userSelect=1#/login

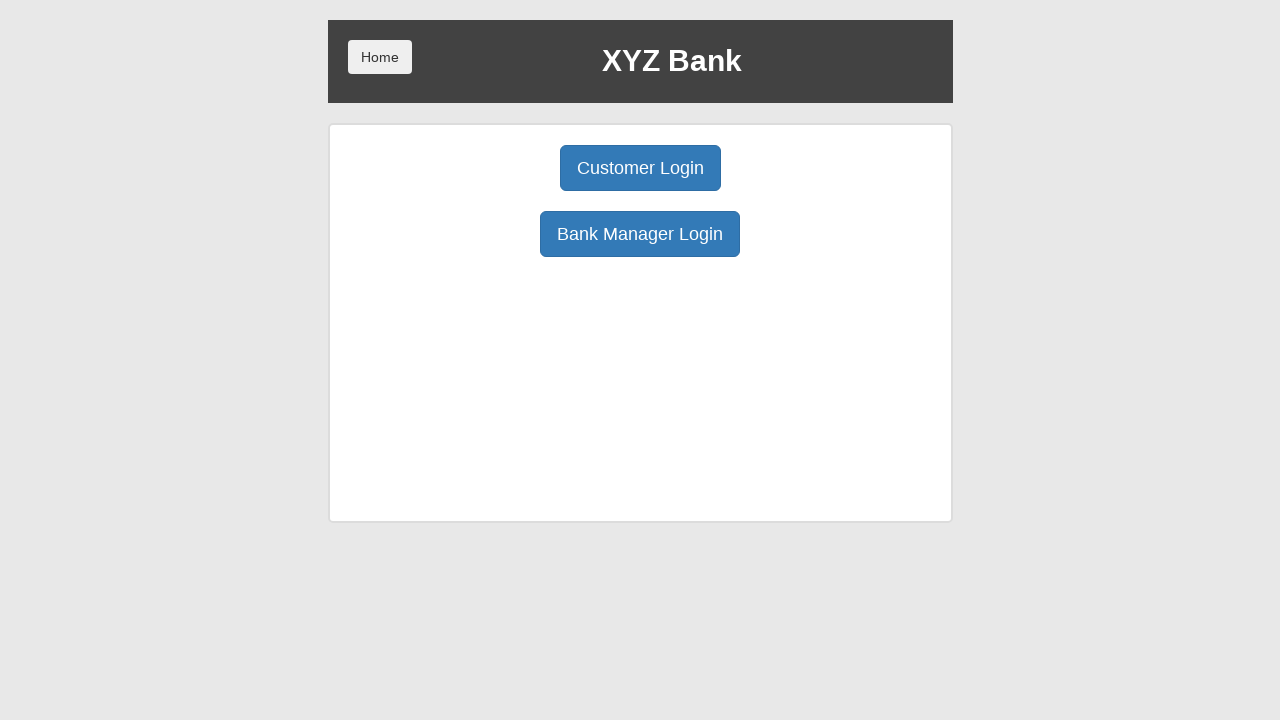

Clicked customer login button at (640, 168) on body > div > div > div.ng-scope > div > div.borderM.box.padT20 > div:nth-child(1
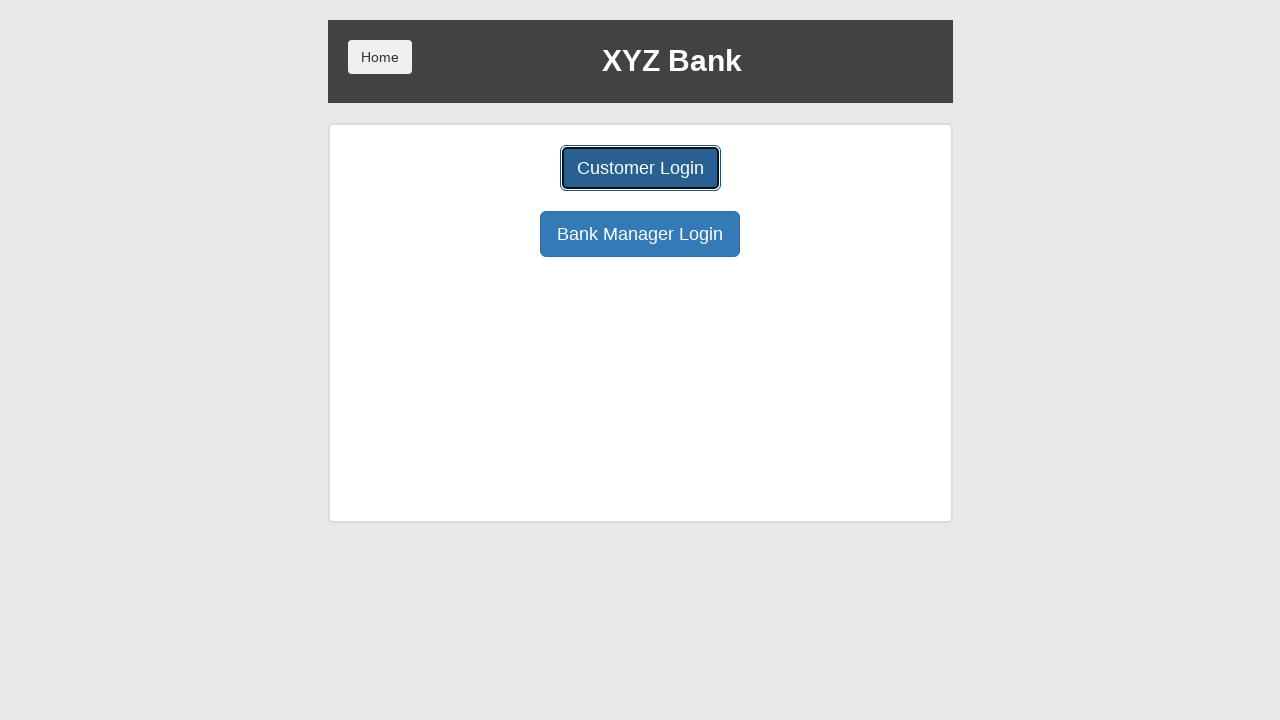

Waited for page to load after clicking login button
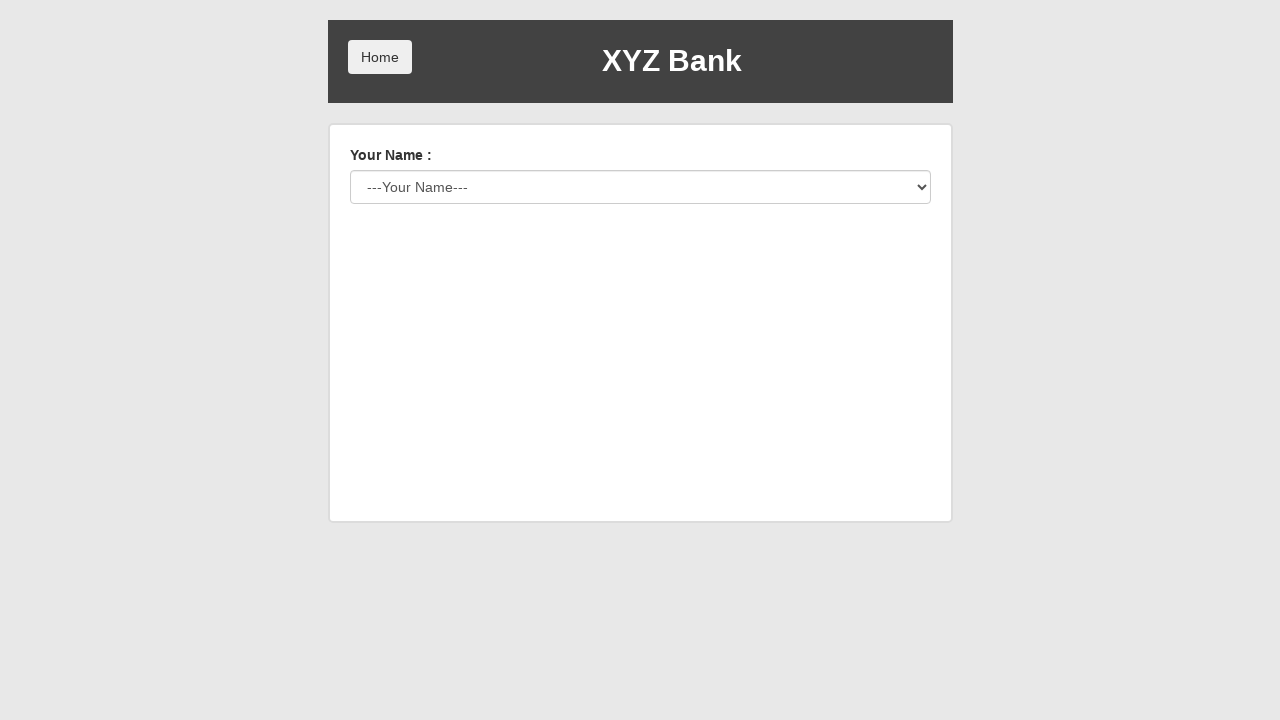

Clicked customer dropdown at (640, 187) on #userSelect
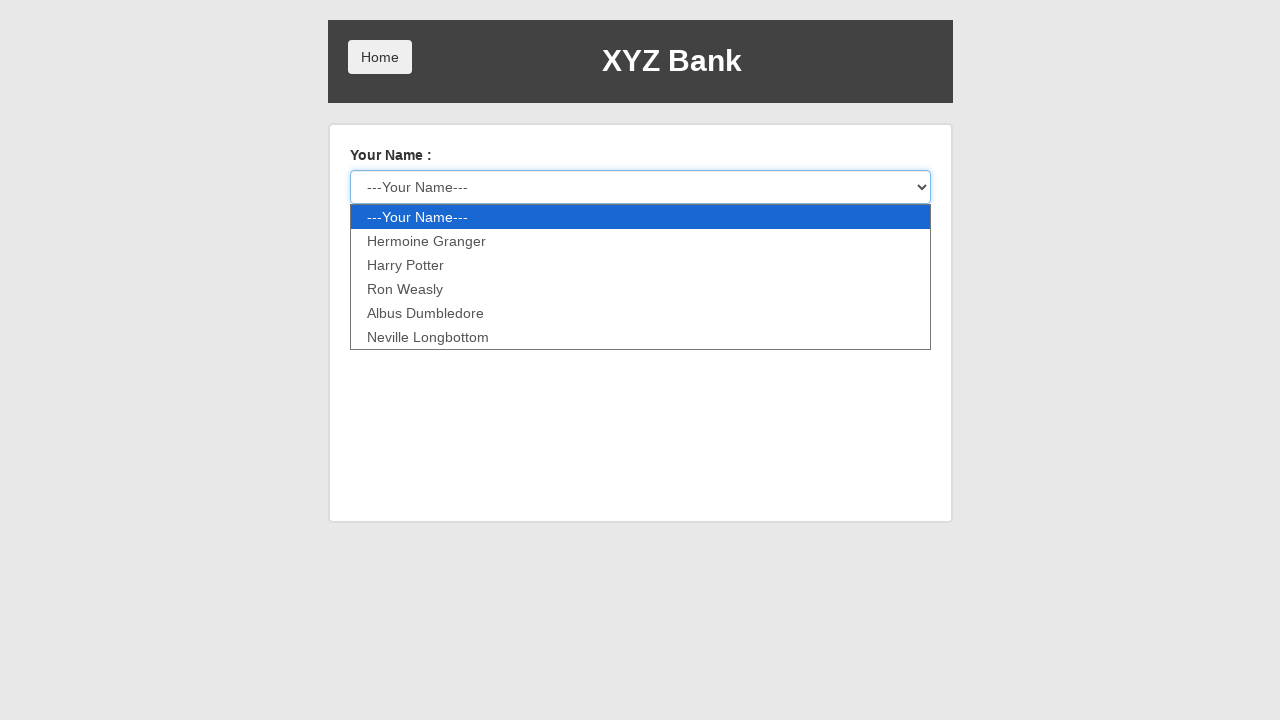

Selected Ron Weasly from dropdown on #userSelect
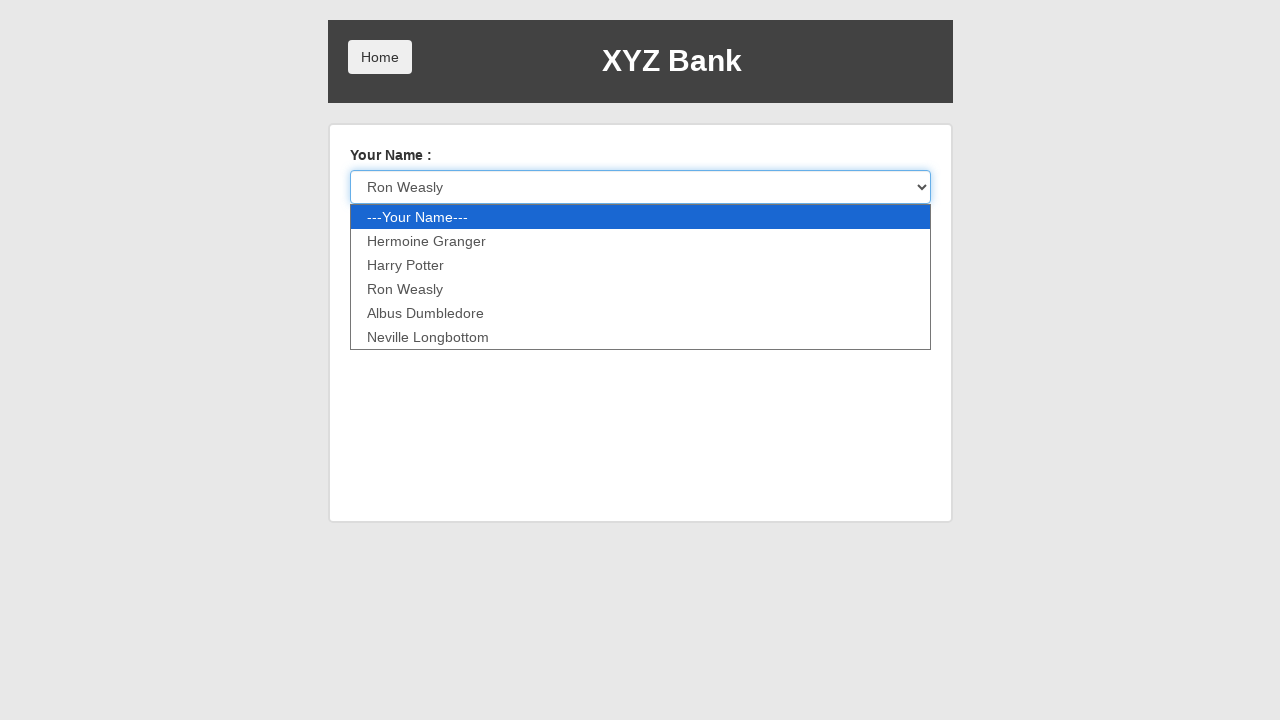

Clicked login button to authenticate as Ron Weasly at (380, 236) on body > div > div > div.ng-scope > div > form > button
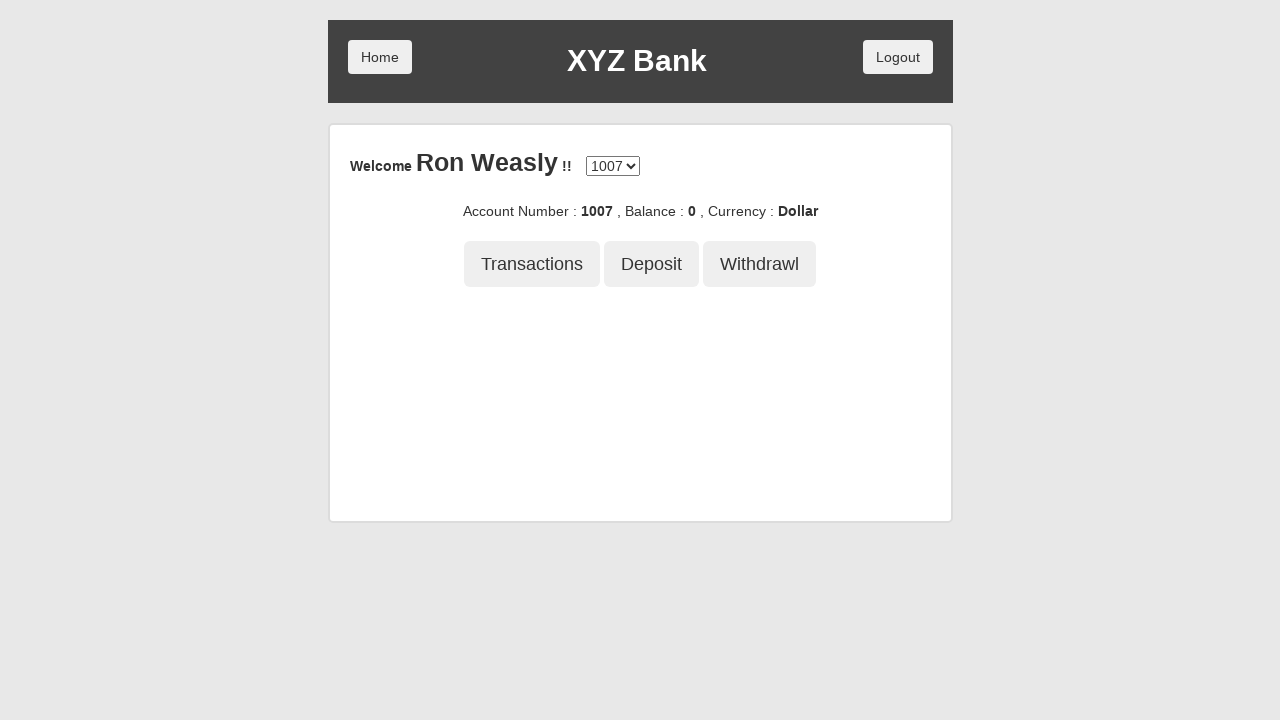

Waited for dashboard to load after login
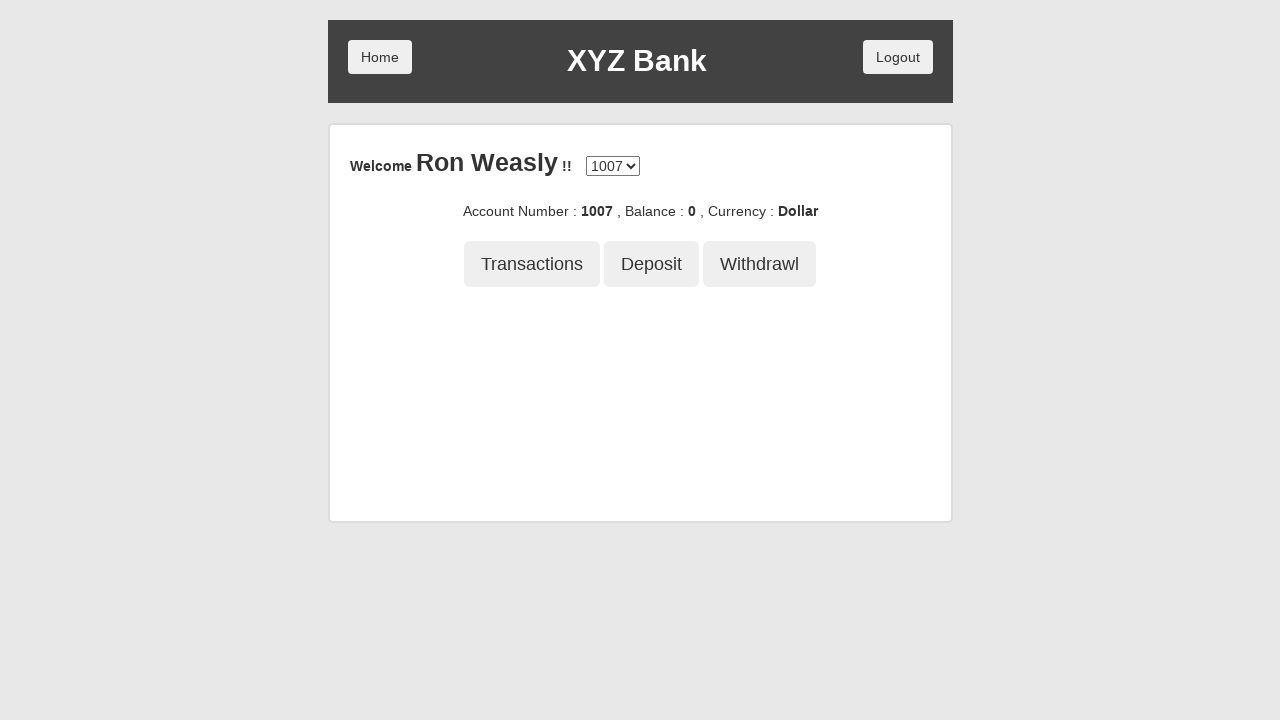

Clicked deposit button at (652, 264) on body > div > div > div.ng-scope > div > div:nth-child(5) > button:nth-child(2)
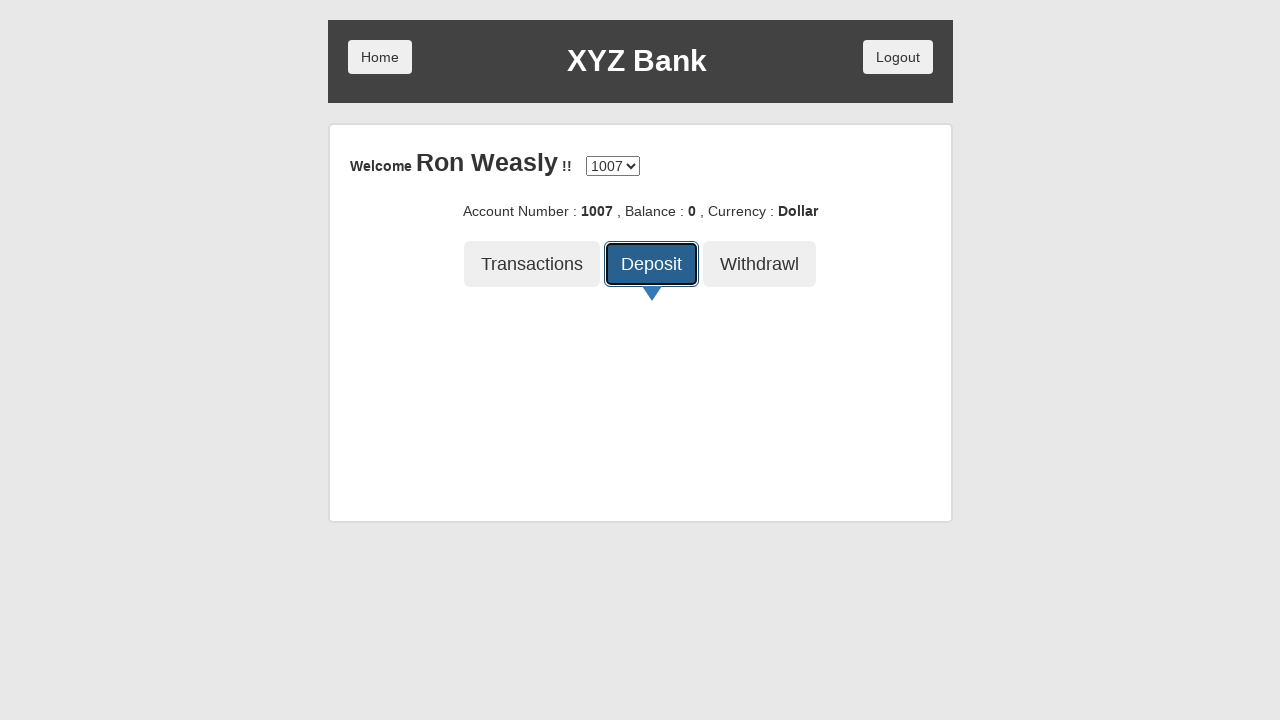

Waited for deposit form to load
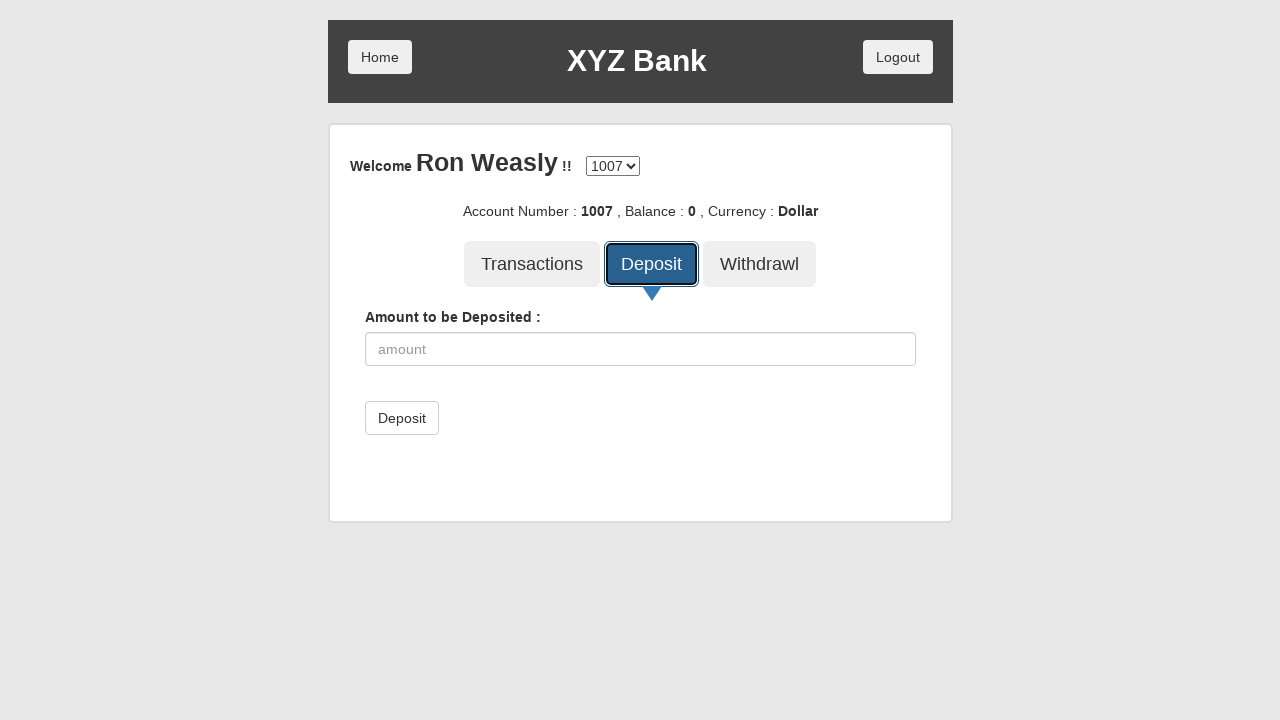

Entered deposit amount of 1000 on body > div > div > div.ng-scope > div > div.container-fluid.mainBox.ng-scope > d
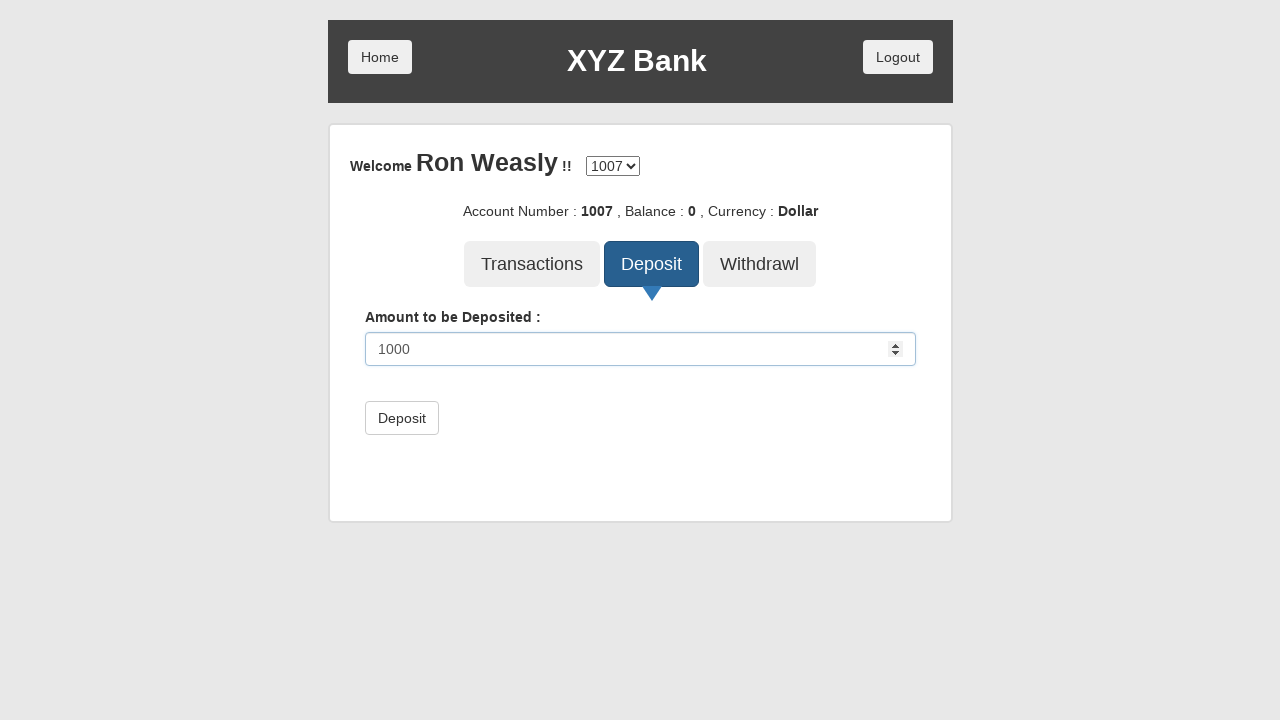

Clicked submit button to process deposit of 1000 at (402, 418) on body > div > div > div.ng-scope > div > div.container-fluid.mainBox.ng-scope > d
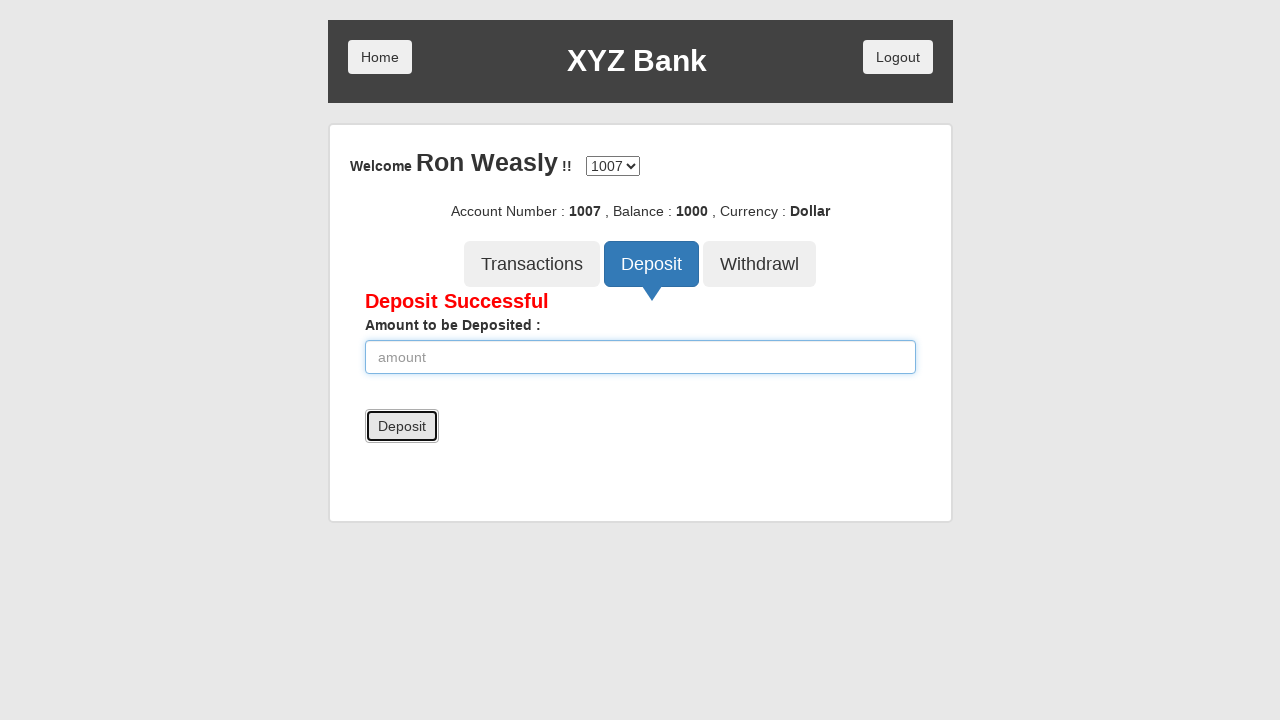

Waited for deposit to be processed
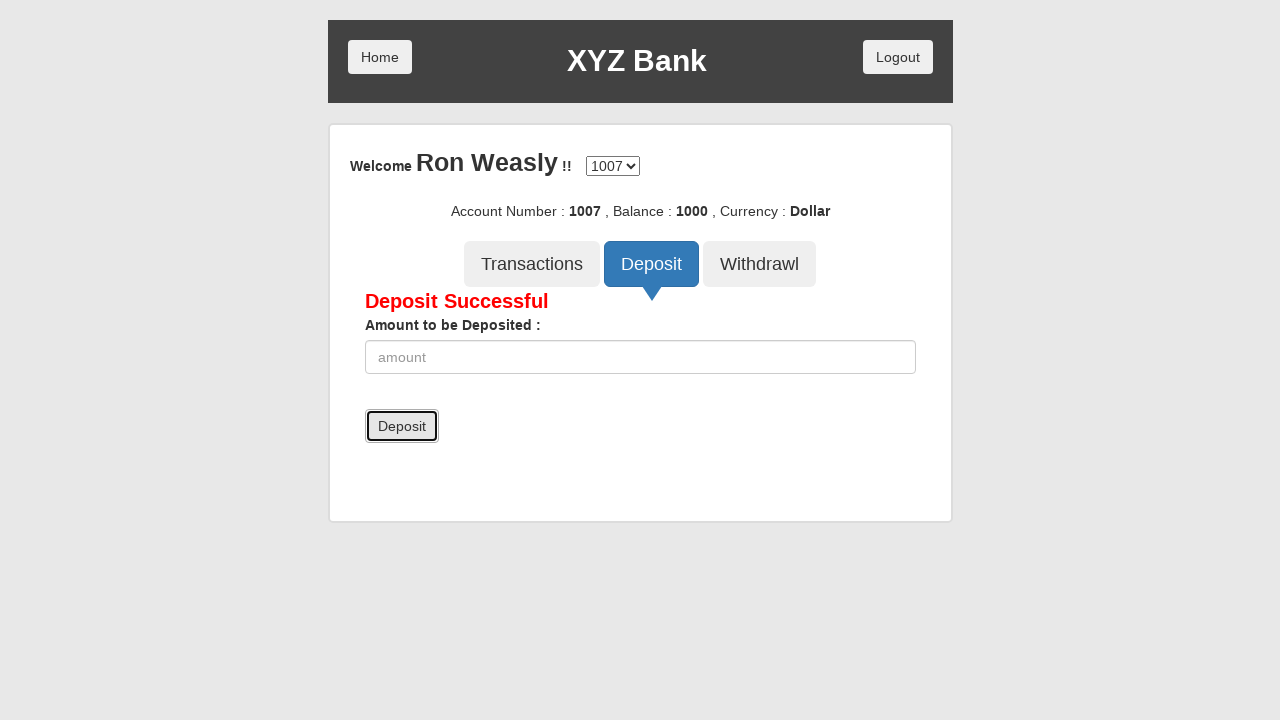

Clicked withdraw button at (760, 264) on body > div > div > div.ng-scope > div > div:nth-child(5) > button:nth-child(3)
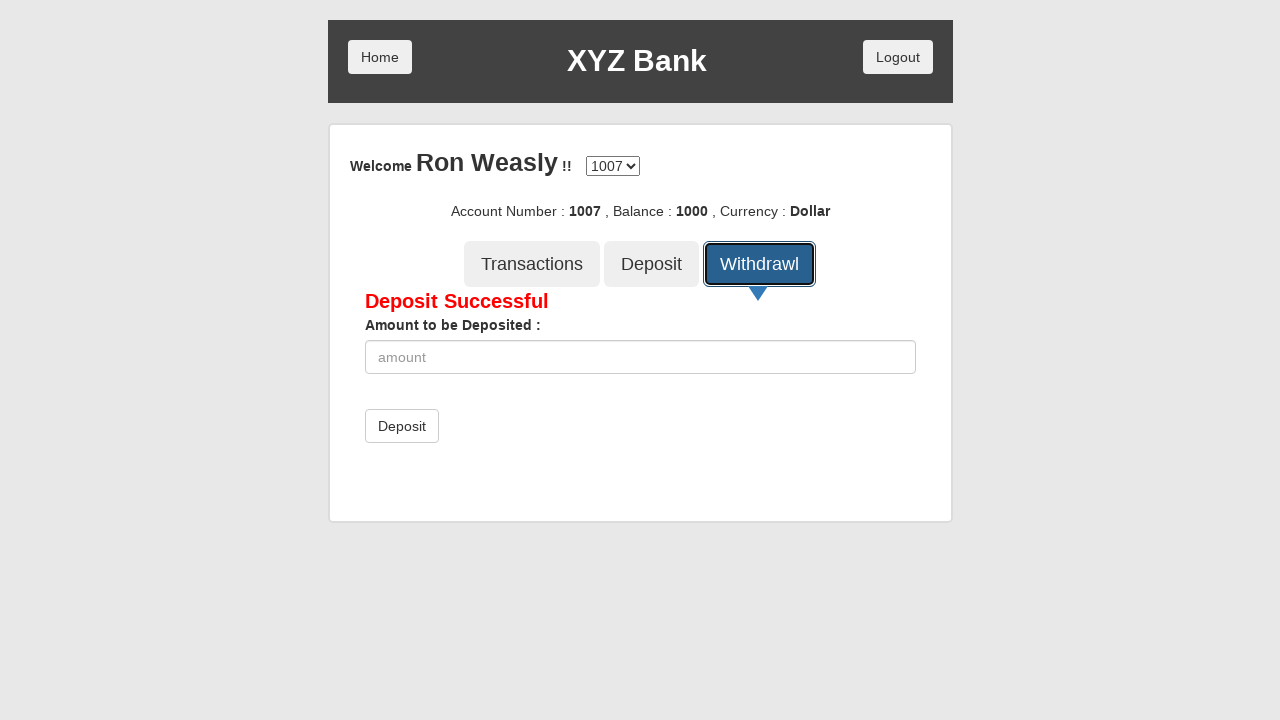

Waited for withdrawal form to load
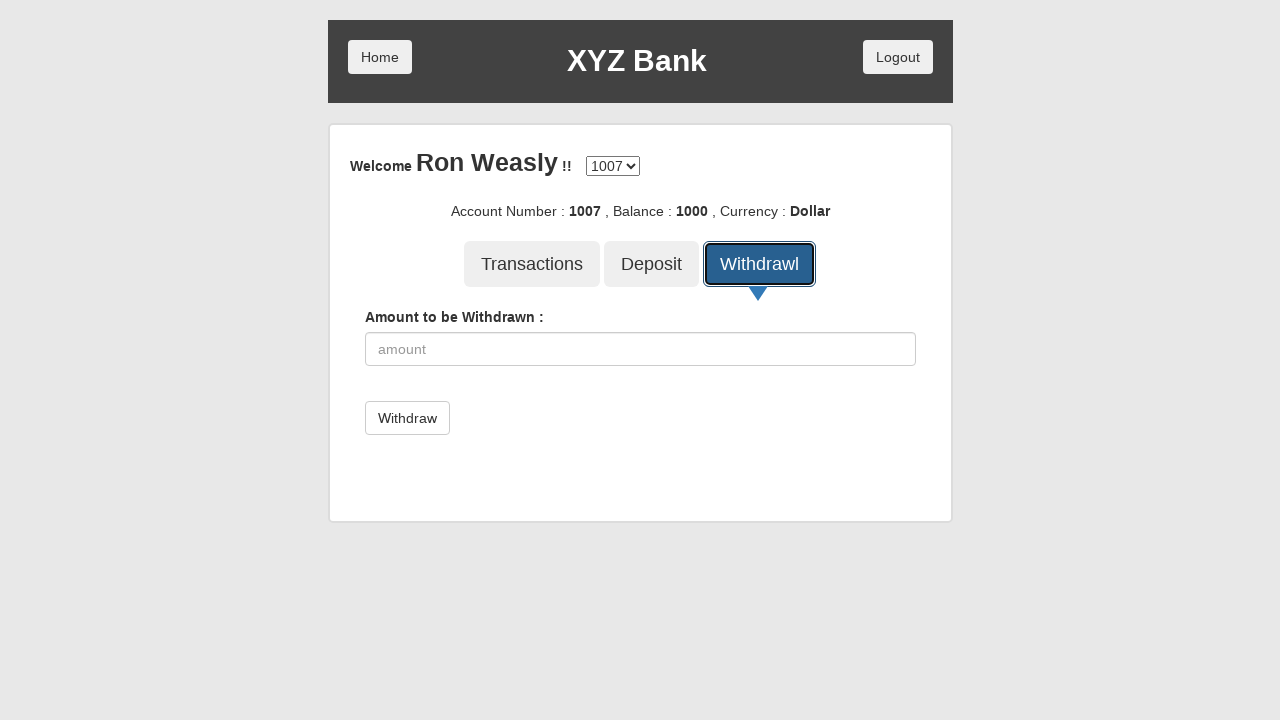

Entered withdrawal amount of 250 on body > div > div > div.ng-scope > div > div.container-fluid.mainBox.ng-scope > d
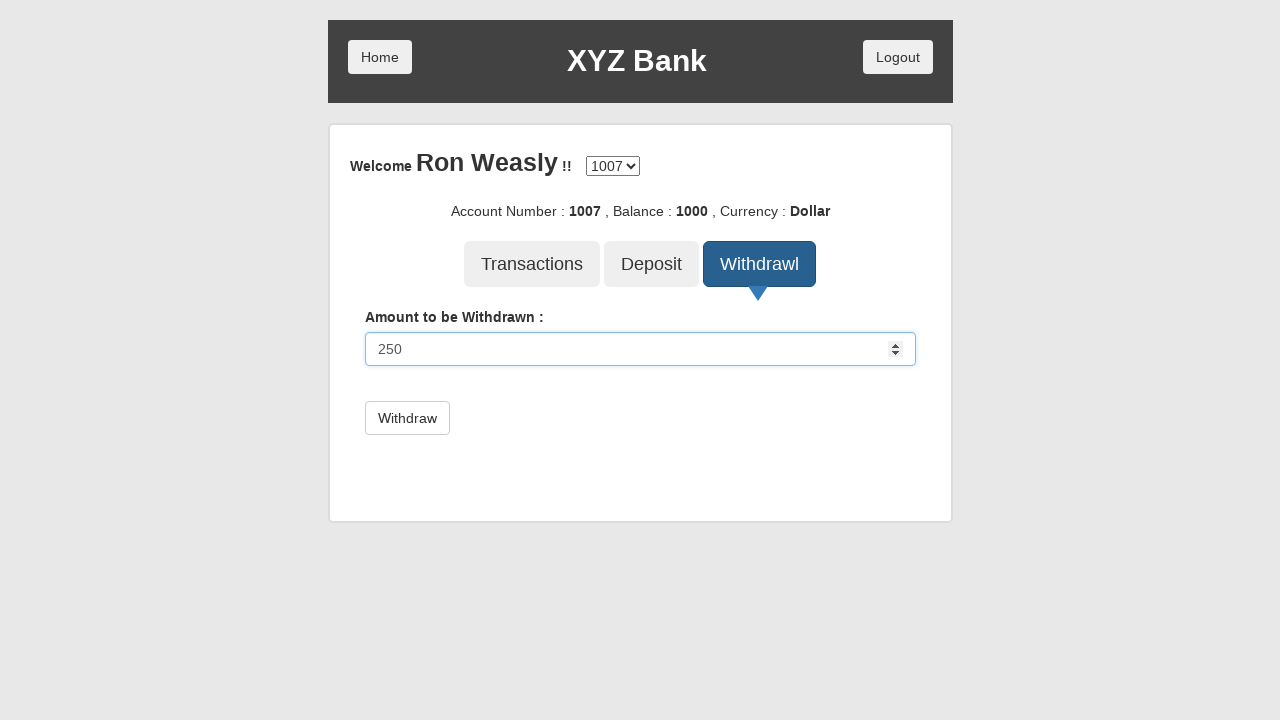

Clicked submit button to process withdrawal of 250 at (407, 418) on body > div > div > div.ng-scope > div > div.container-fluid.mainBox.ng-scope > d
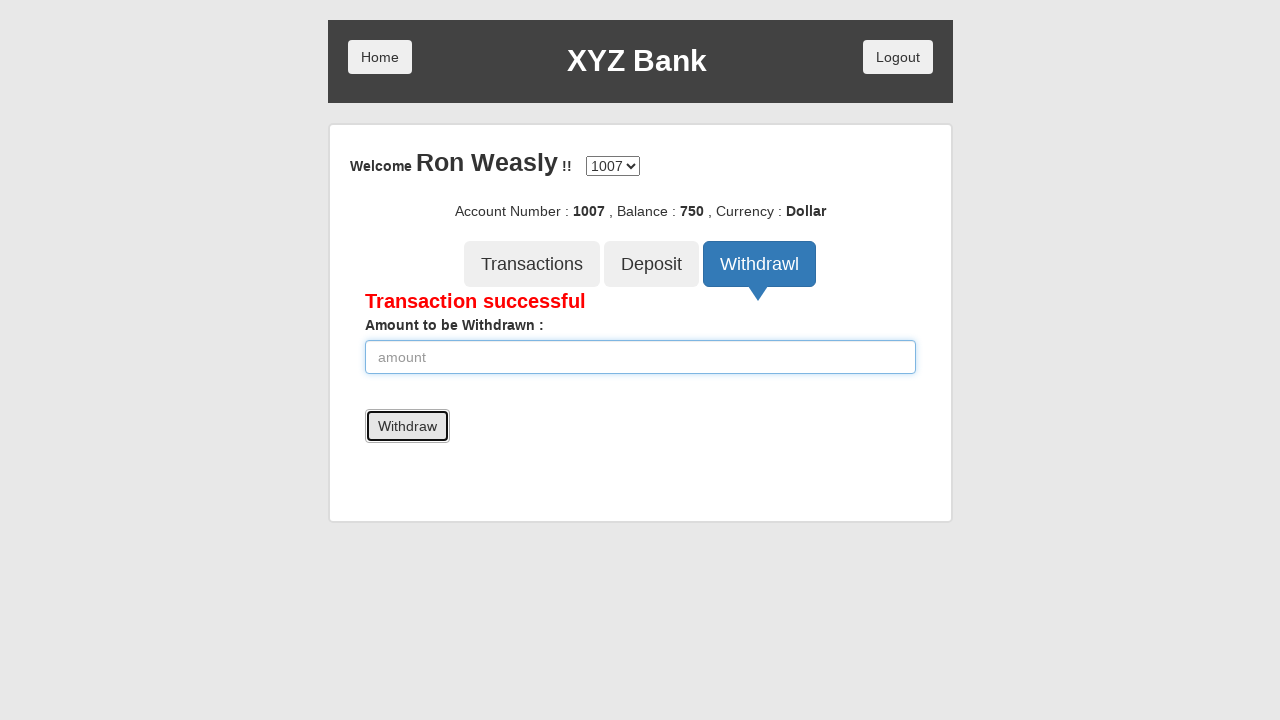

Waited for withdrawal to be processed
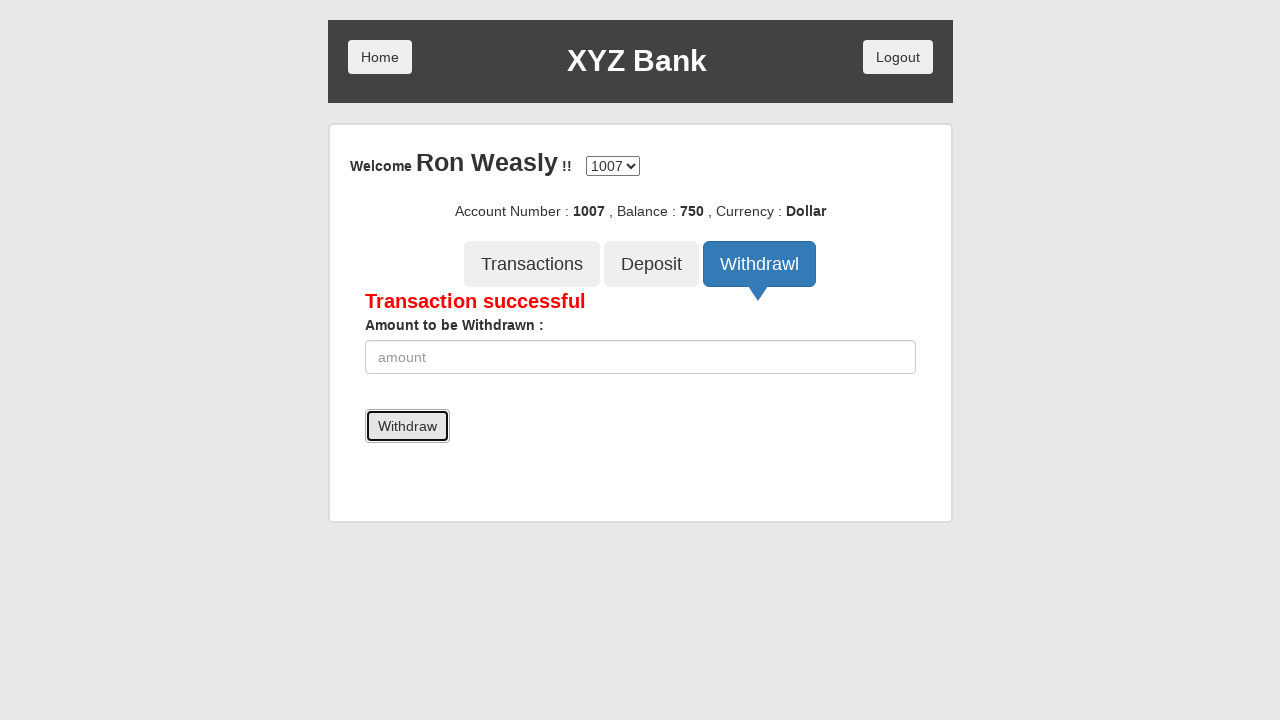

Located balance element and verified it is displayed
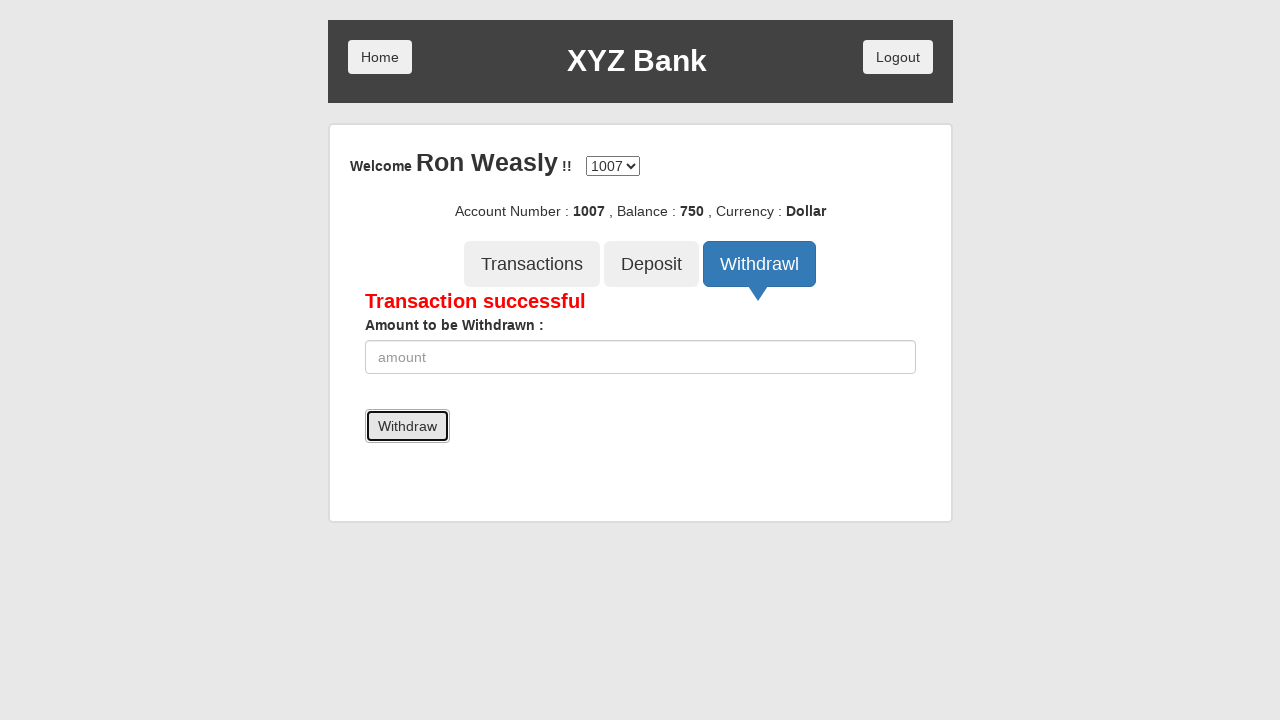

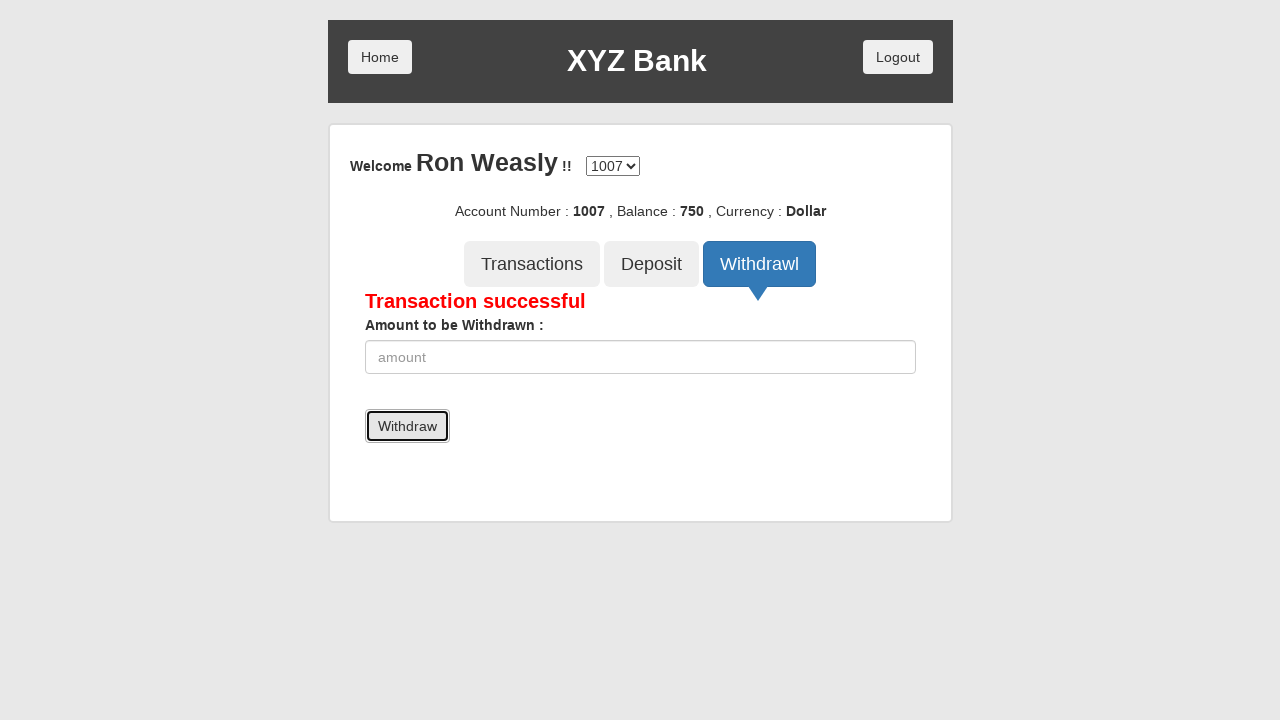